Tests that the browser back button works correctly with routing by navigating through filters and going back.

Starting URL: https://demo.playwright.dev/todomvc

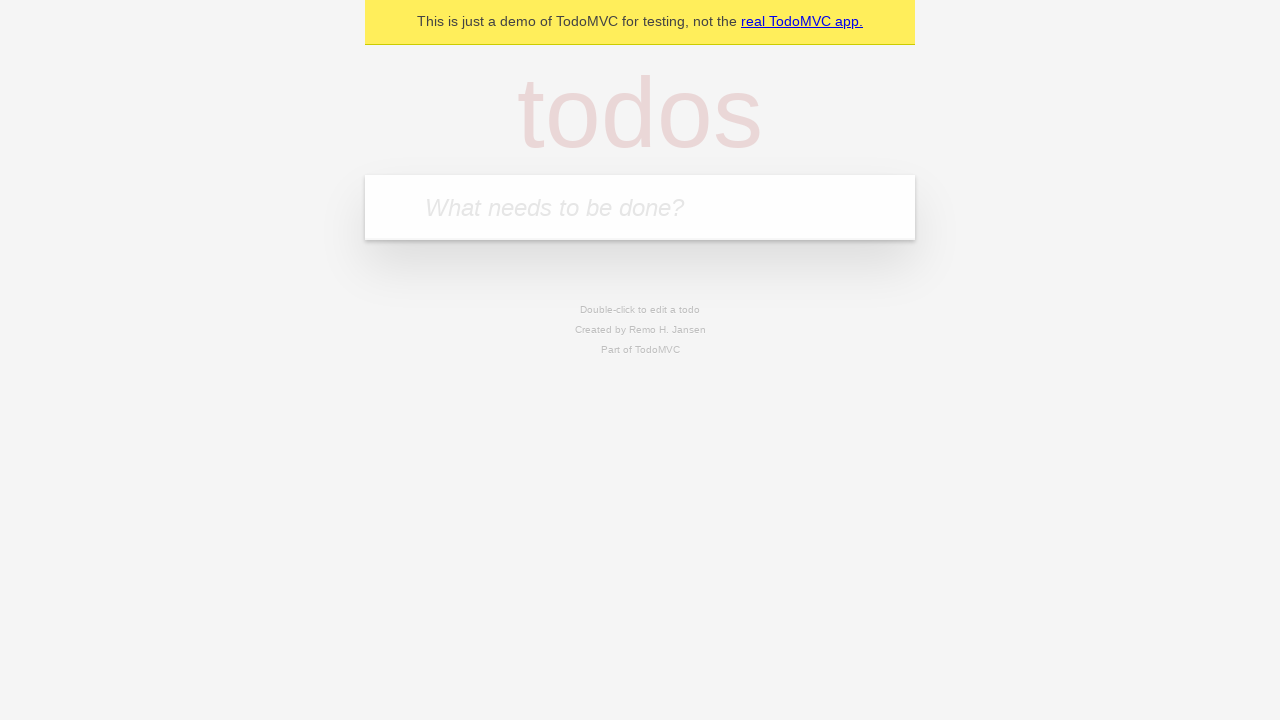

Filled todo input field with 'buy some cheese' on internal:attr=[placeholder="What needs to be done?"i]
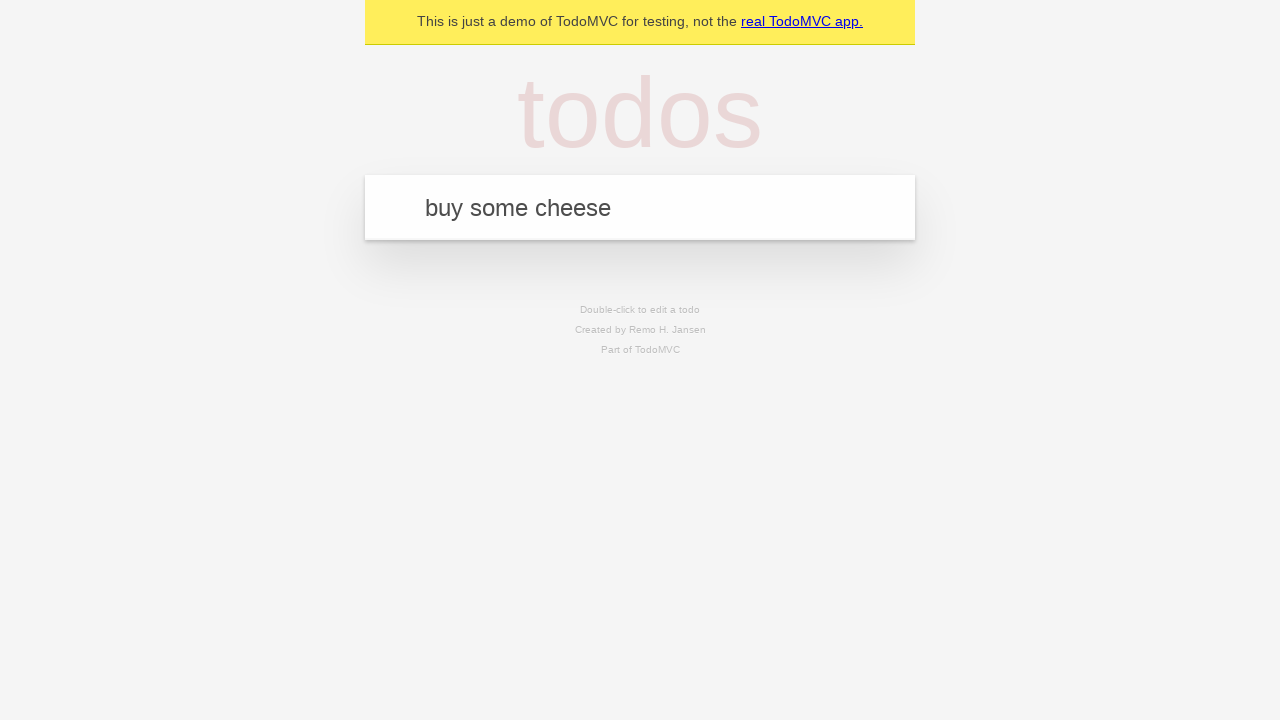

Pressed Enter to add todo 'buy some cheese' on internal:attr=[placeholder="What needs to be done?"i]
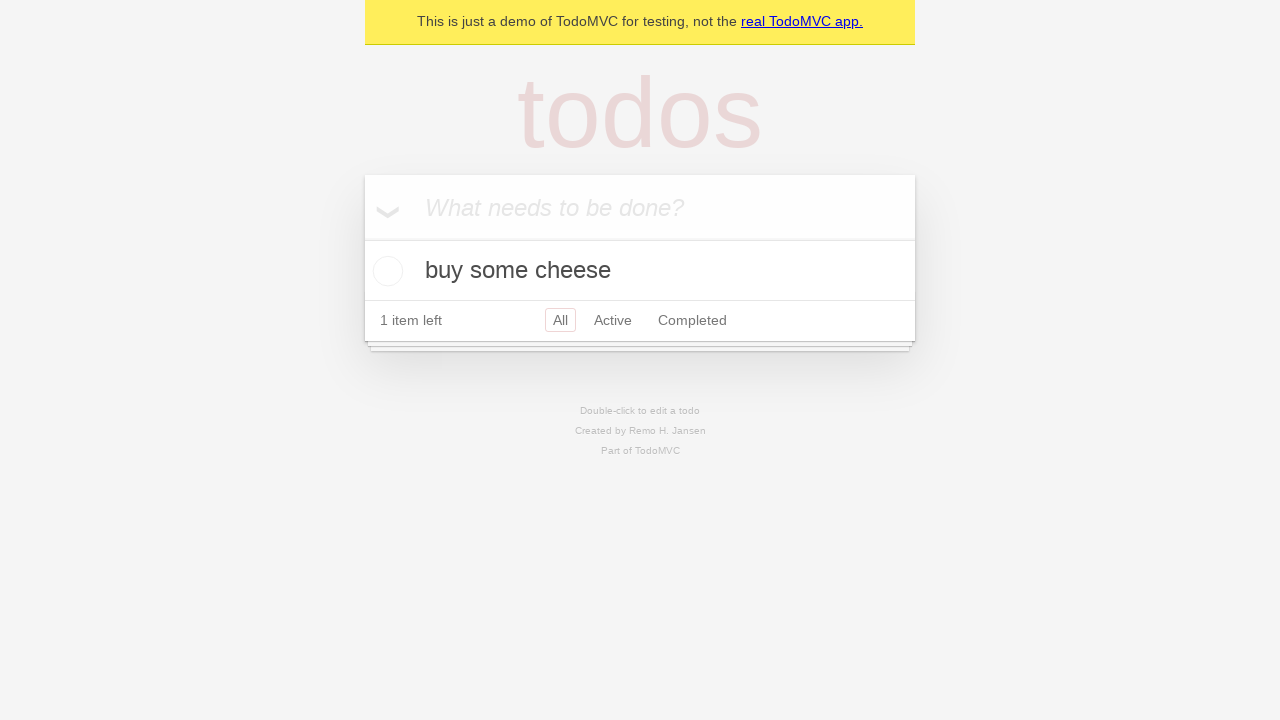

Filled todo input field with 'feed the cat' on internal:attr=[placeholder="What needs to be done?"i]
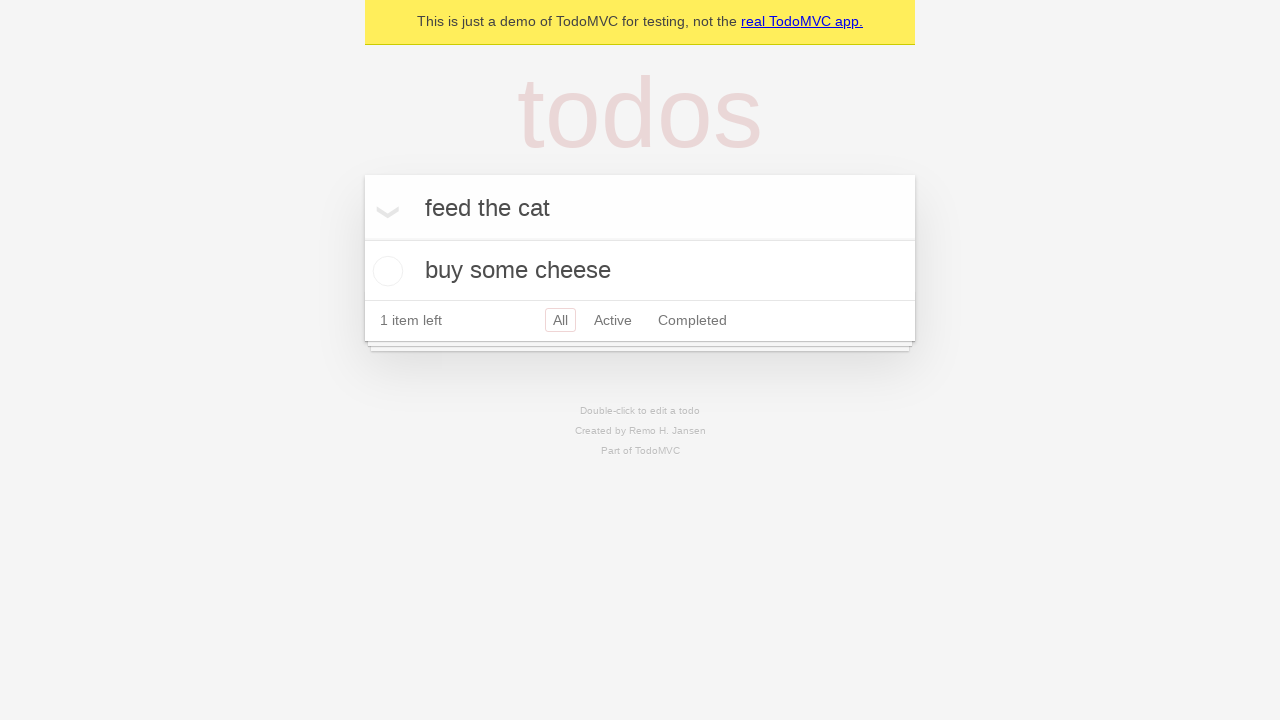

Pressed Enter to add todo 'feed the cat' on internal:attr=[placeholder="What needs to be done?"i]
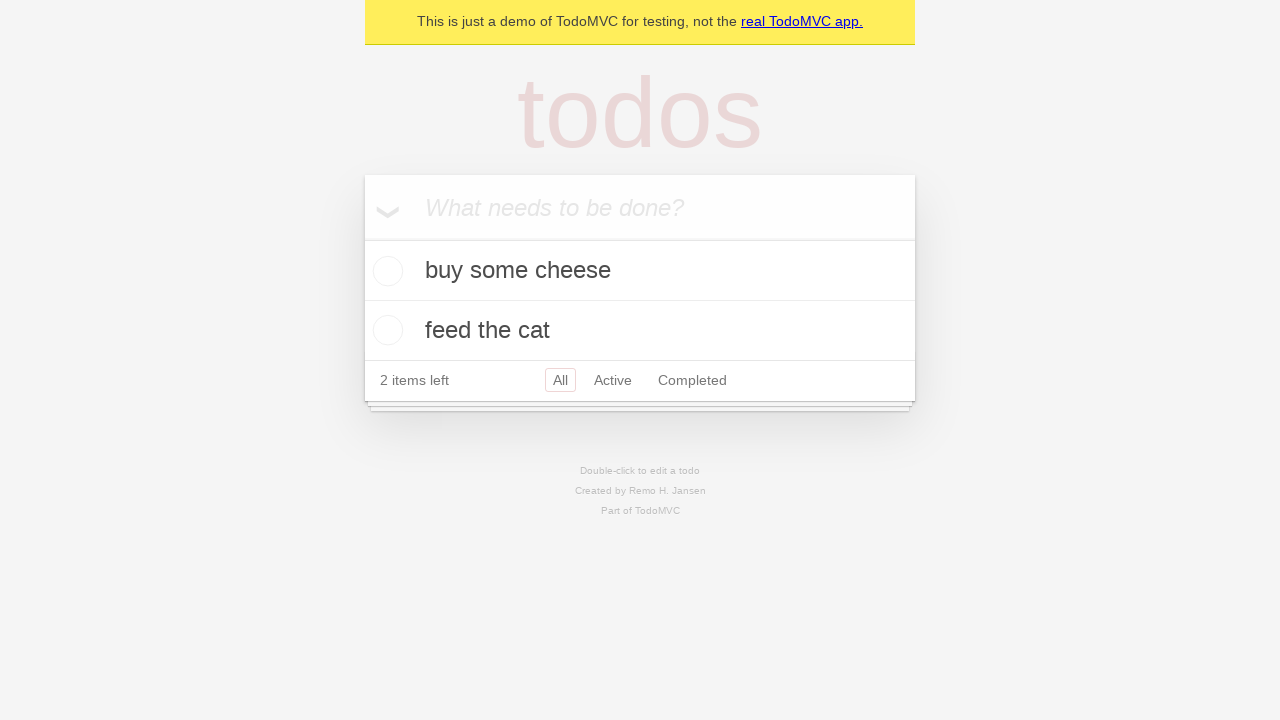

Filled todo input field with 'book a doctors appointment' on internal:attr=[placeholder="What needs to be done?"i]
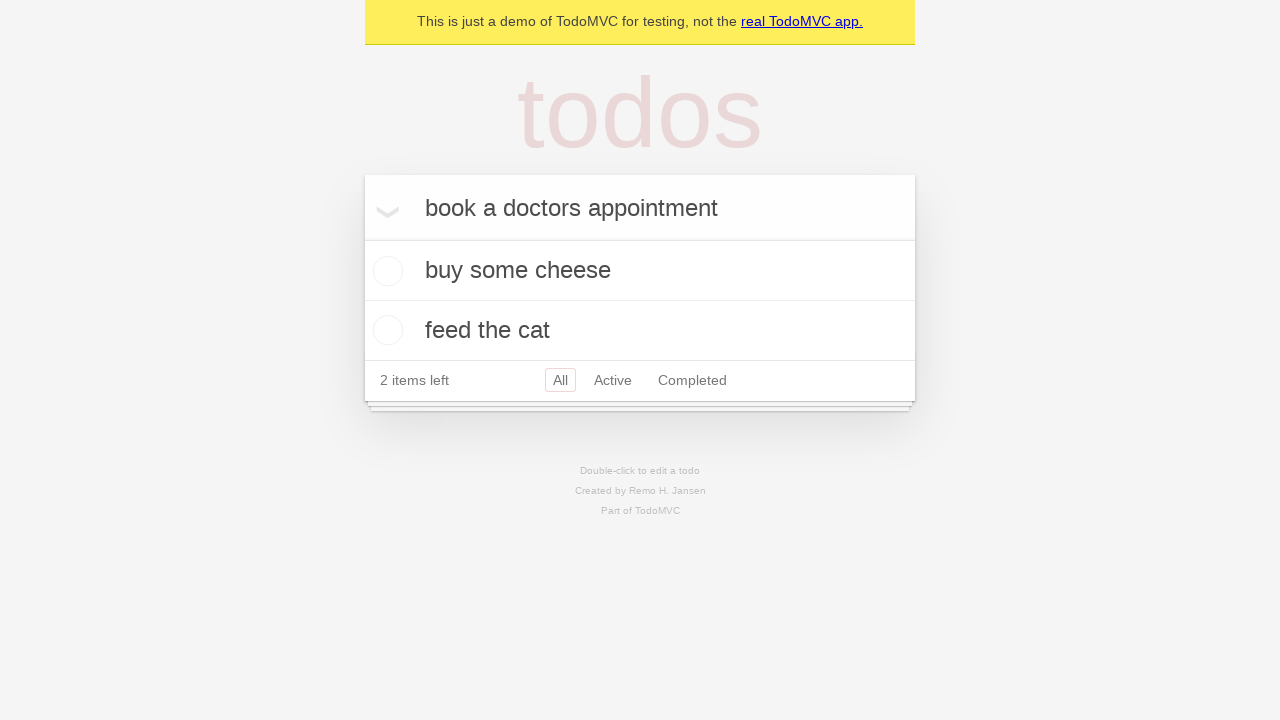

Pressed Enter to add todo 'book a doctors appointment' on internal:attr=[placeholder="What needs to be done?"i]
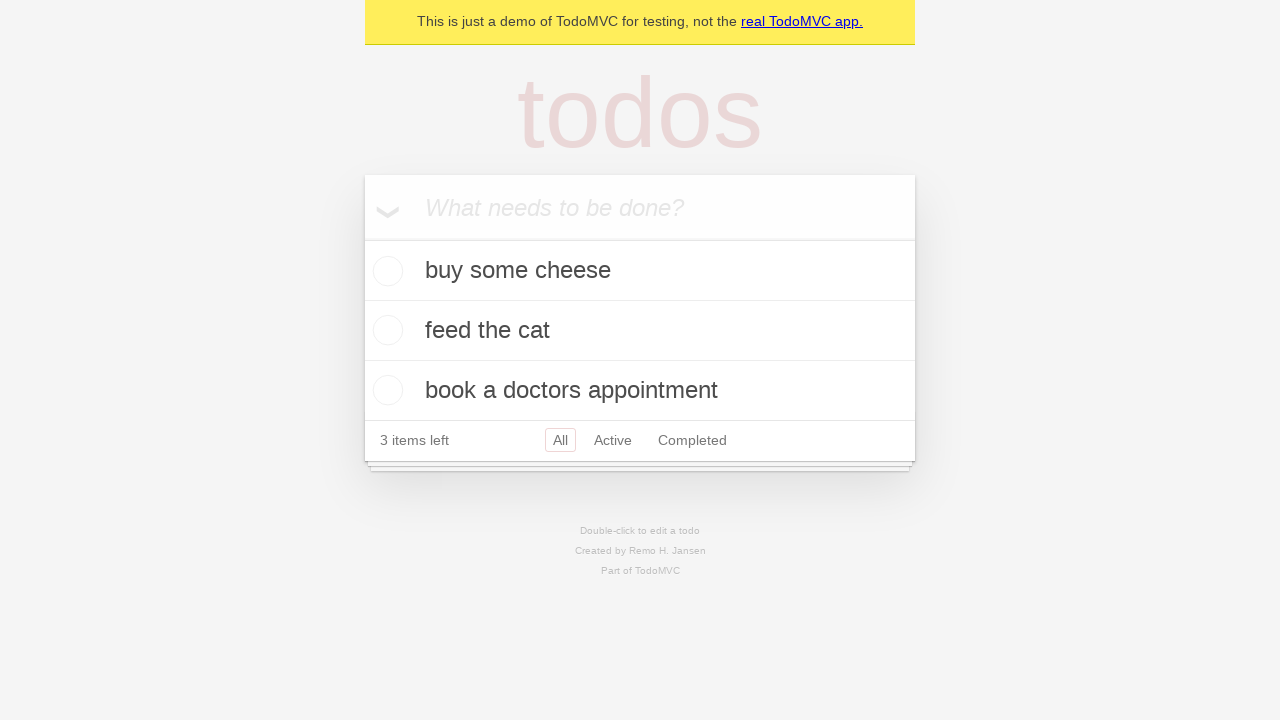

Checked the second todo item (feed the cat) at (385, 330) on internal:testid=[data-testid="todo-item"s] >> nth=1 >> internal:role=checkbox
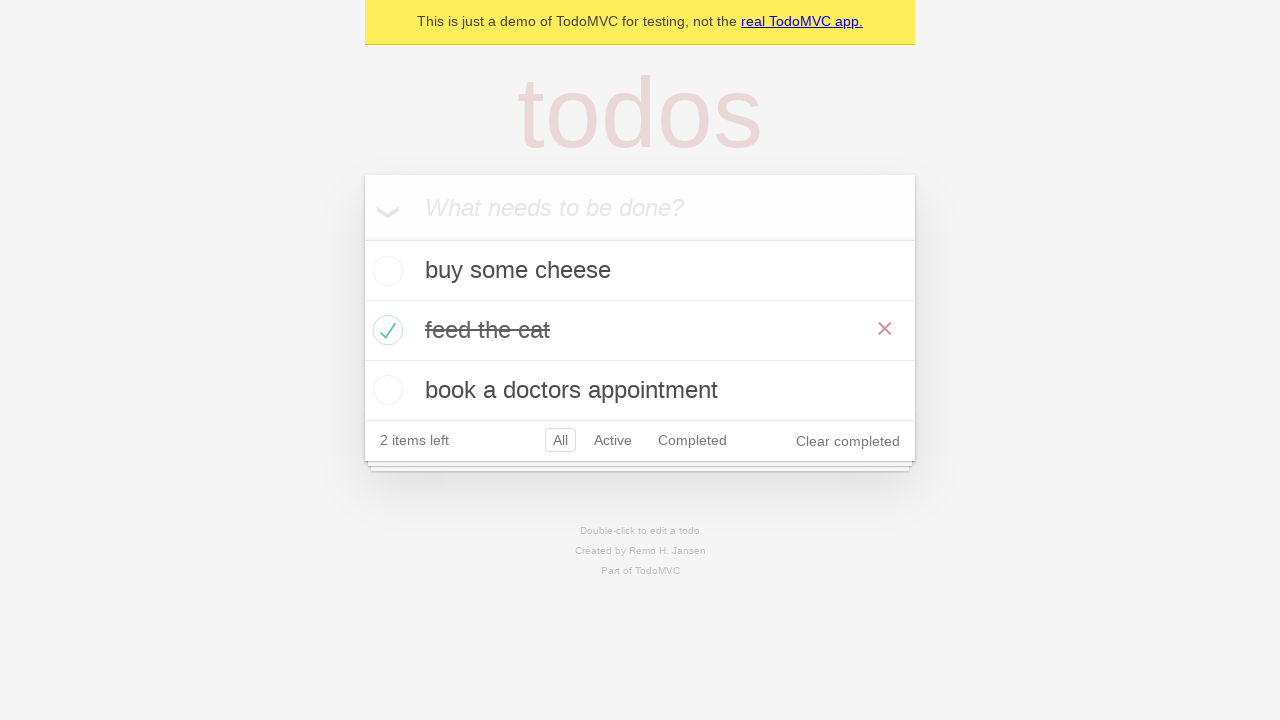

Clicked 'All' filter link at (560, 440) on internal:role=link[name="All"i]
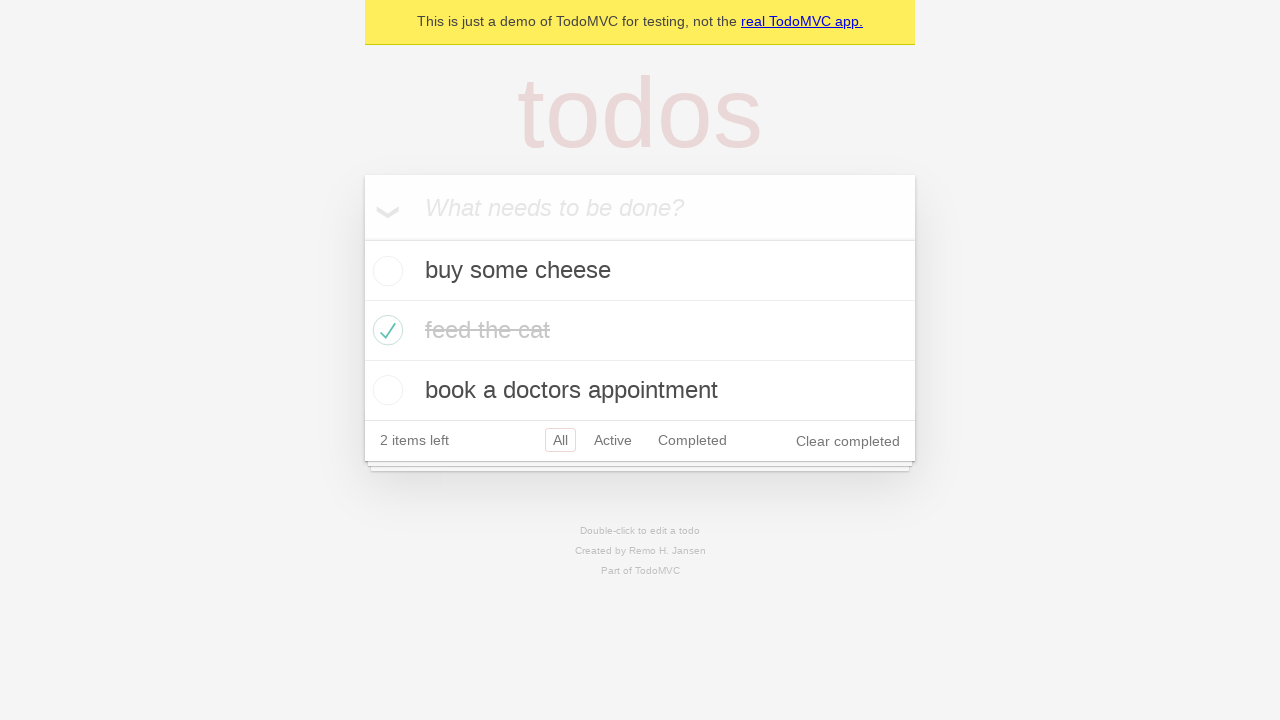

Clicked 'Active' filter link at (613, 440) on internal:role=link[name="Active"i]
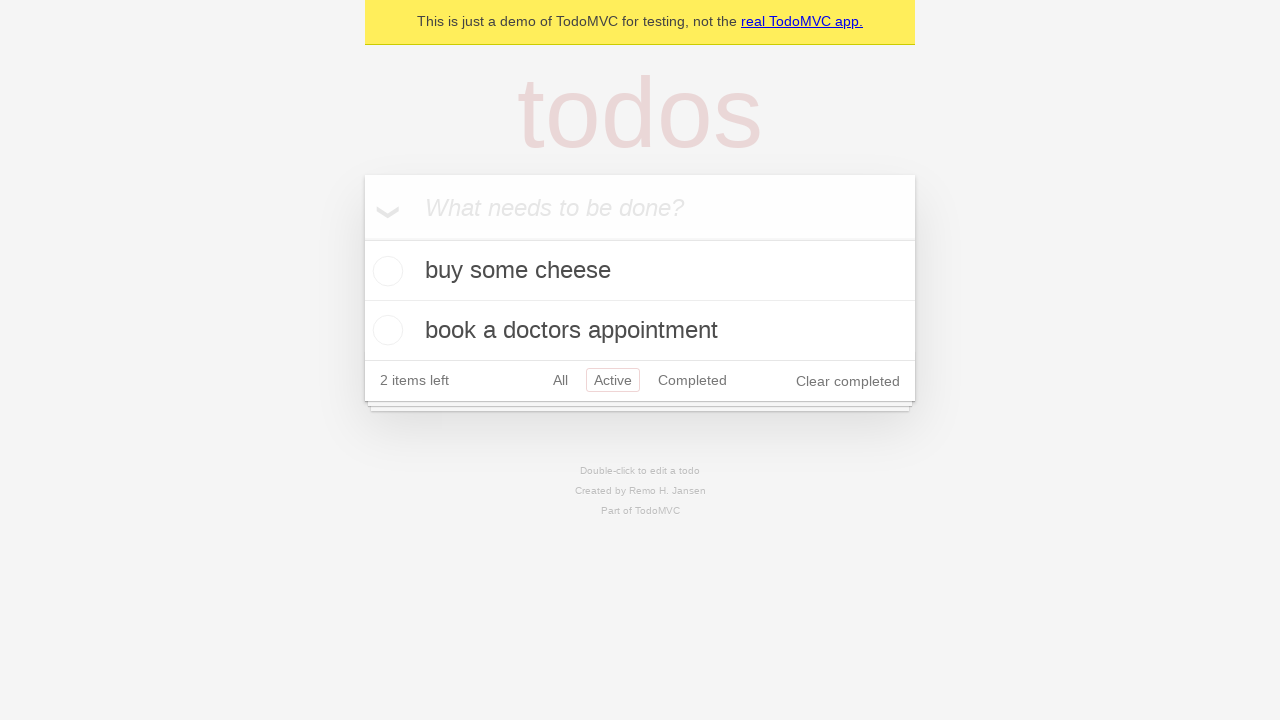

Clicked 'Completed' filter link at (692, 380) on internal:role=link[name="Completed"i]
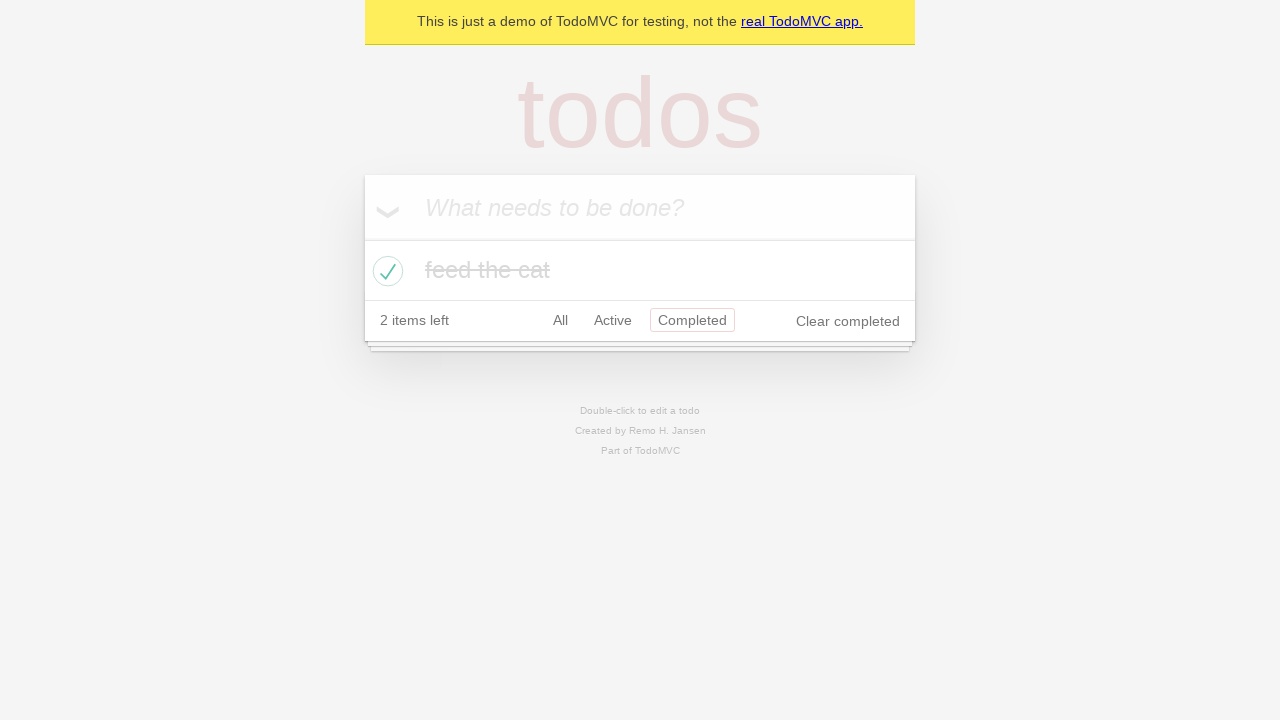

Navigated back using browser back button (from Completed to Active)
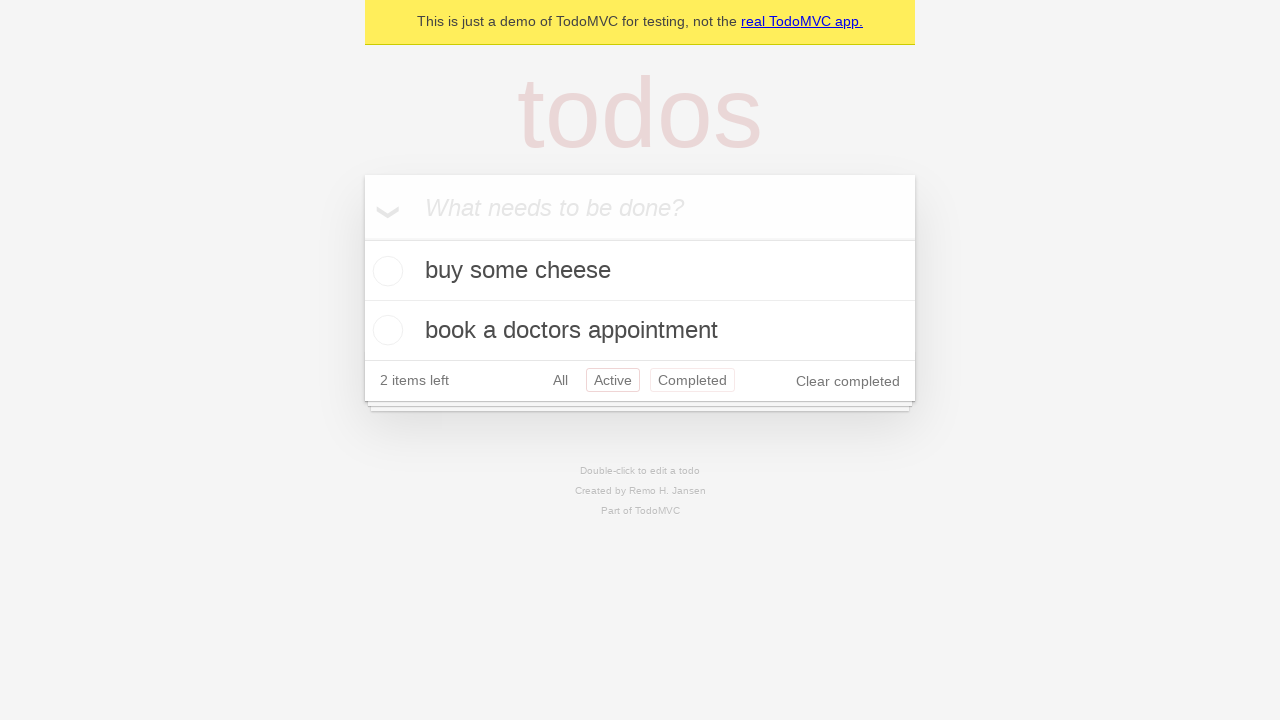

Navigated back using browser back button (from Active to All)
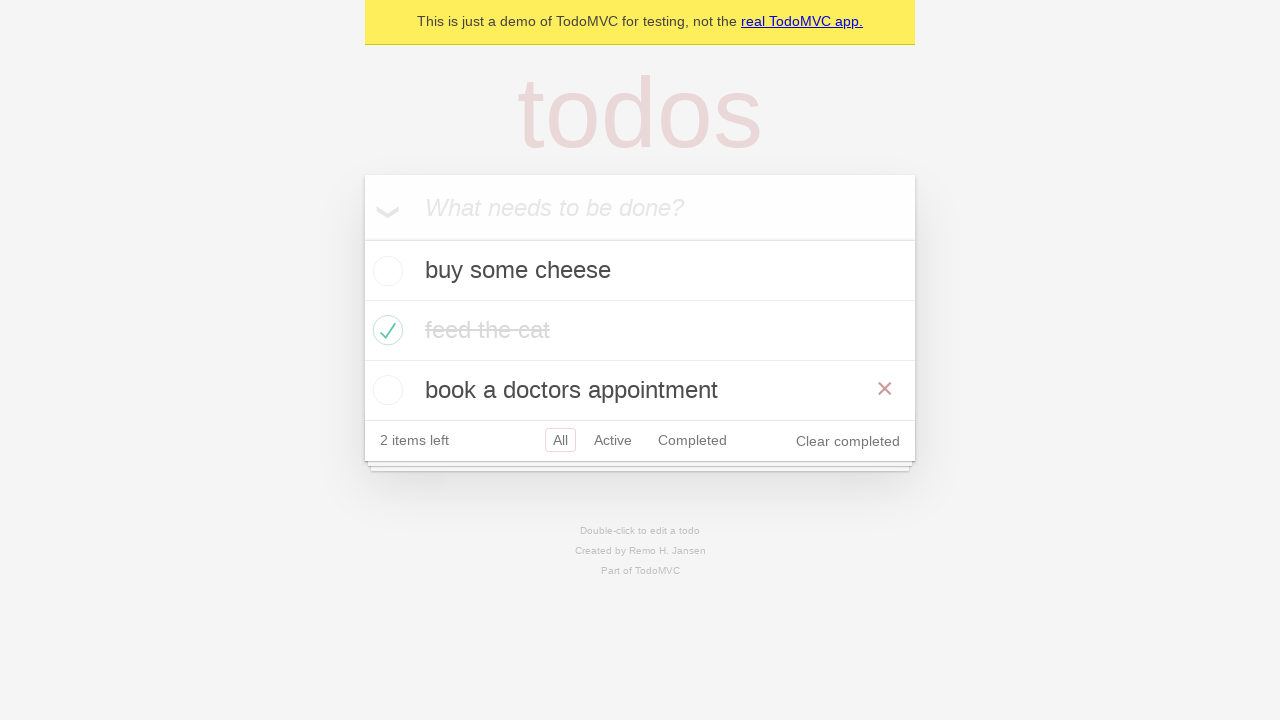

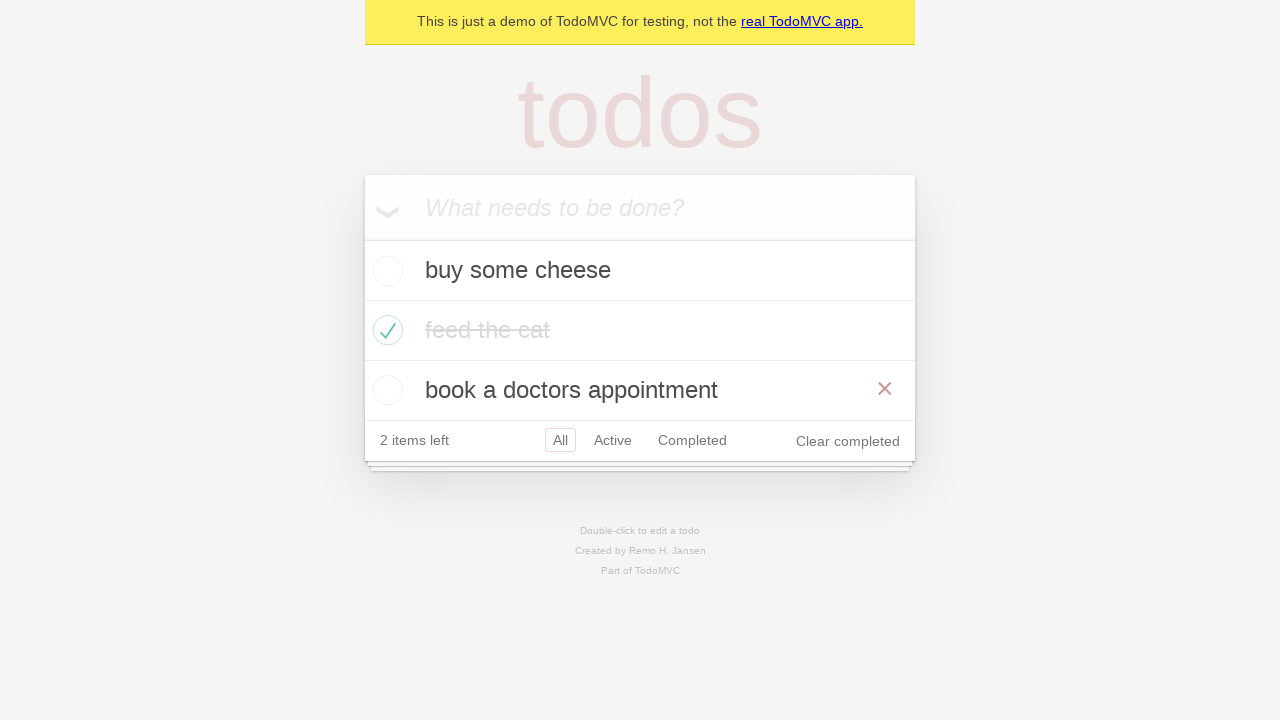